Navigates to a Brazilian real estate listing page for apartments for rent in Rio de Janeiro and waits for the page to load.

Starting URL: https://www.imovelweb.com.br/apartamentos-aluguel-rio-de-janeiro-rj.html

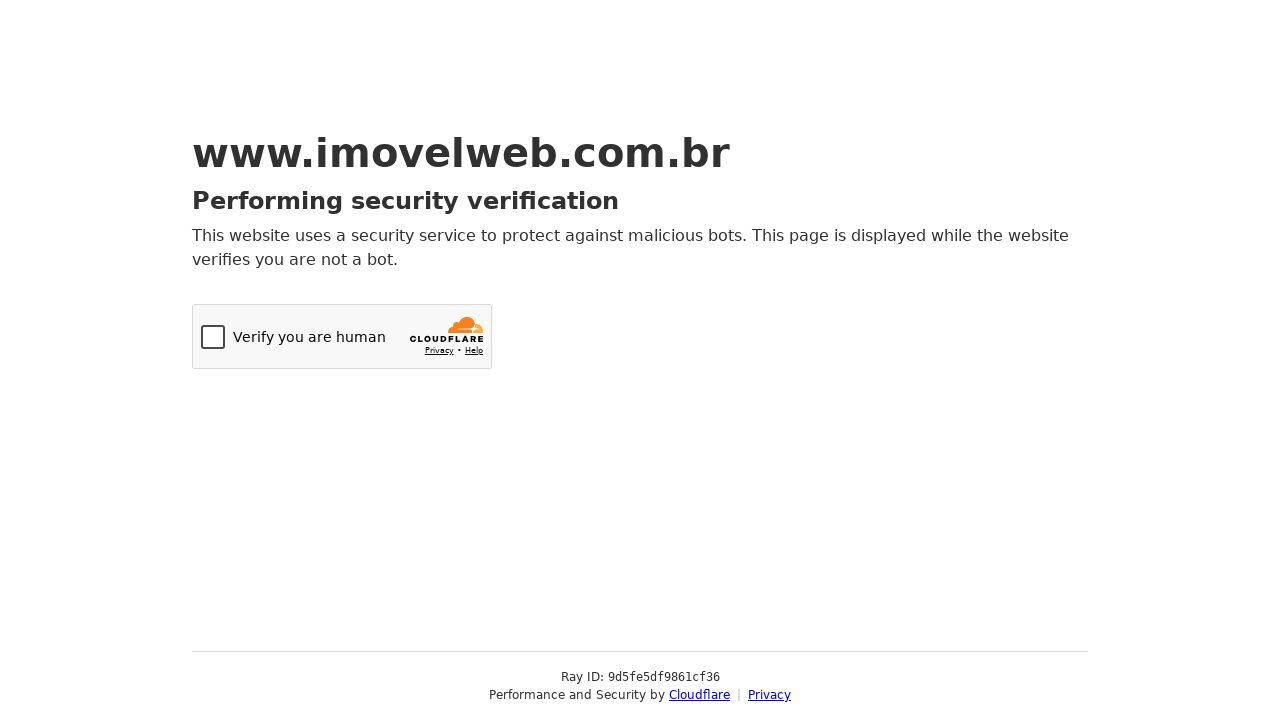

Navigated to Brazilian real estate listing page for apartments for rent in Rio de Janeiro
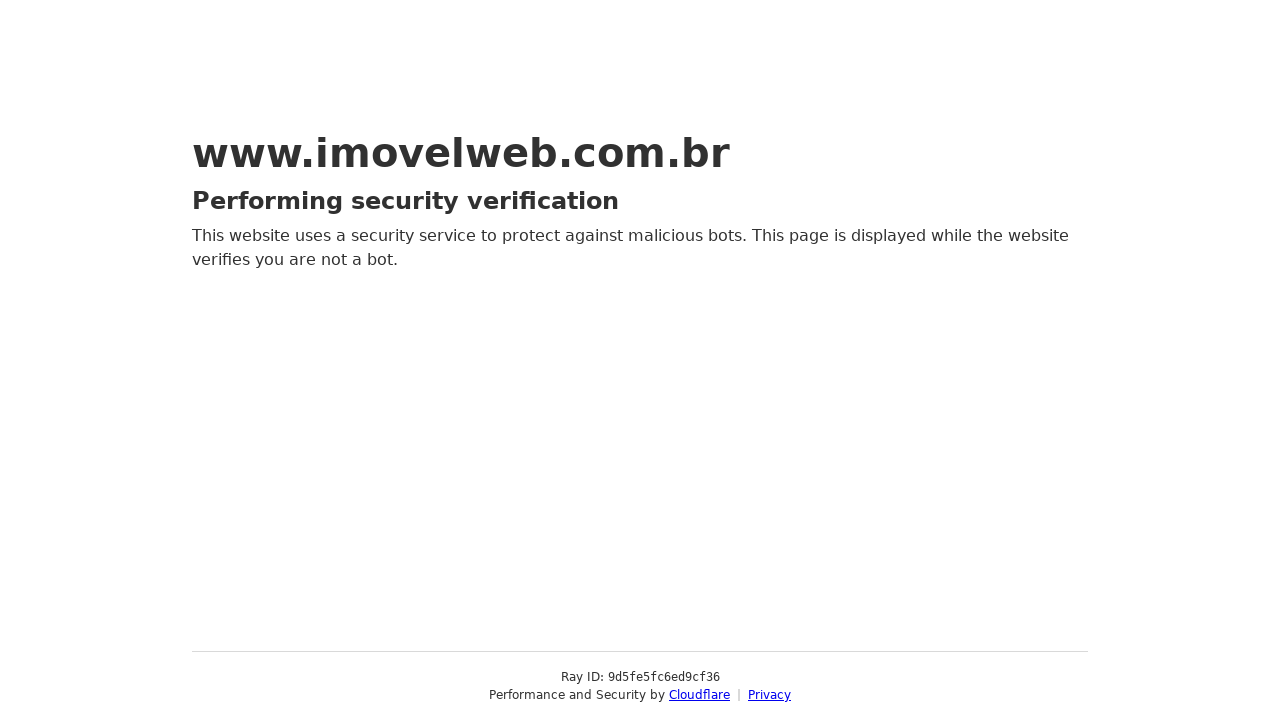

Waited for page to fully load with network idle state
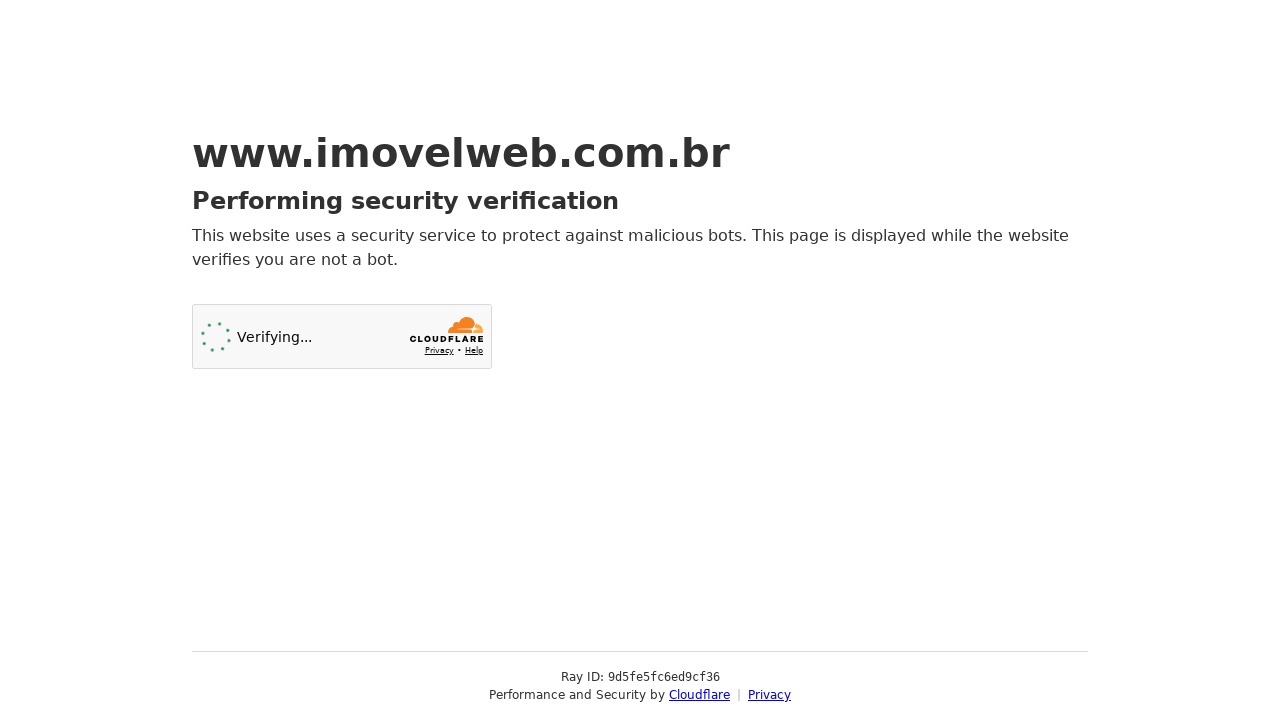

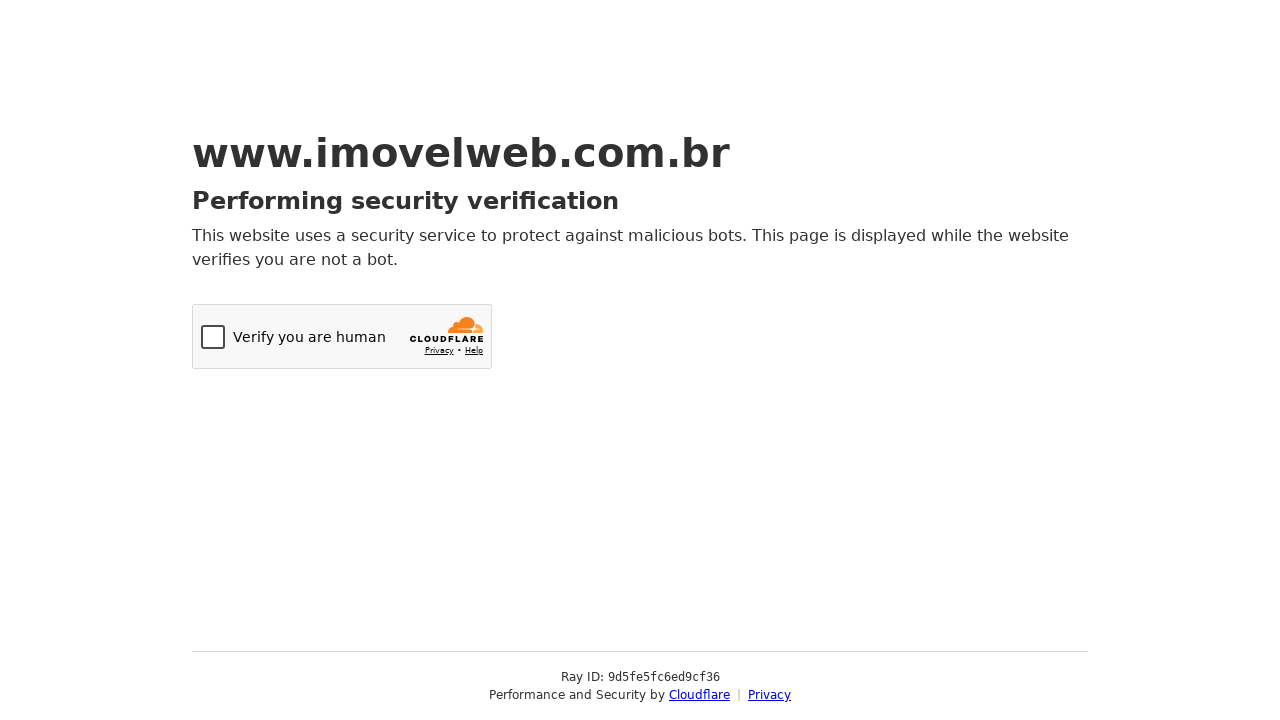